Tests dropdown selection functionality by selecting a country (Italy) from a dropdown, then selecting a state from a dependent dropdown, and scrolling to view different page elements.

Starting URL: https://www.html-code-generator.com/html/drop-down/state-name

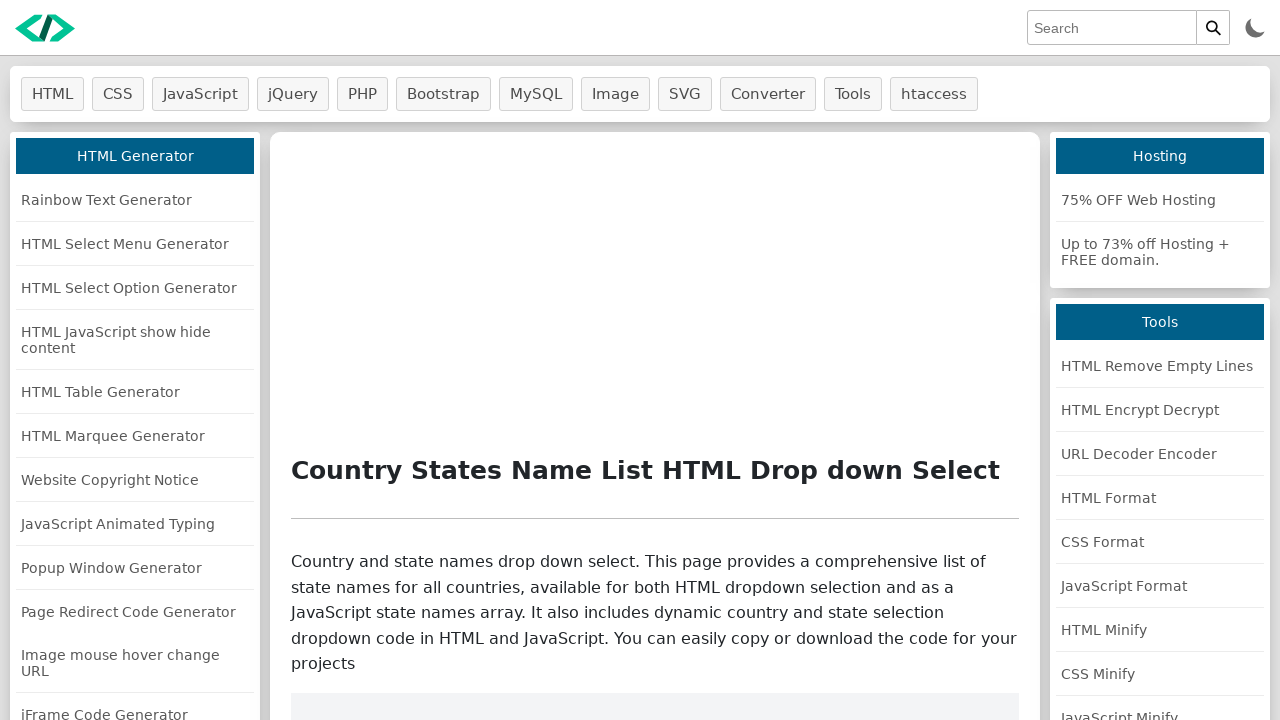

Selected 'Italy' from the country dropdown on select#country
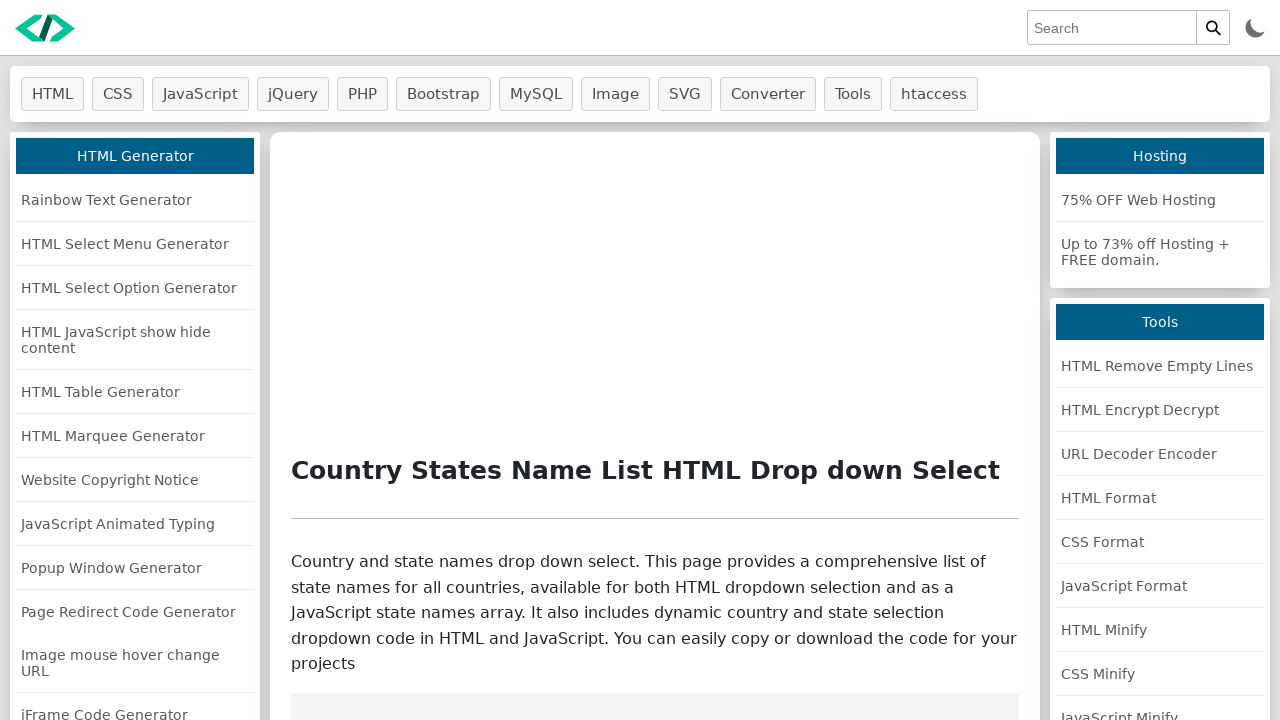

State dropdown loaded after country selection
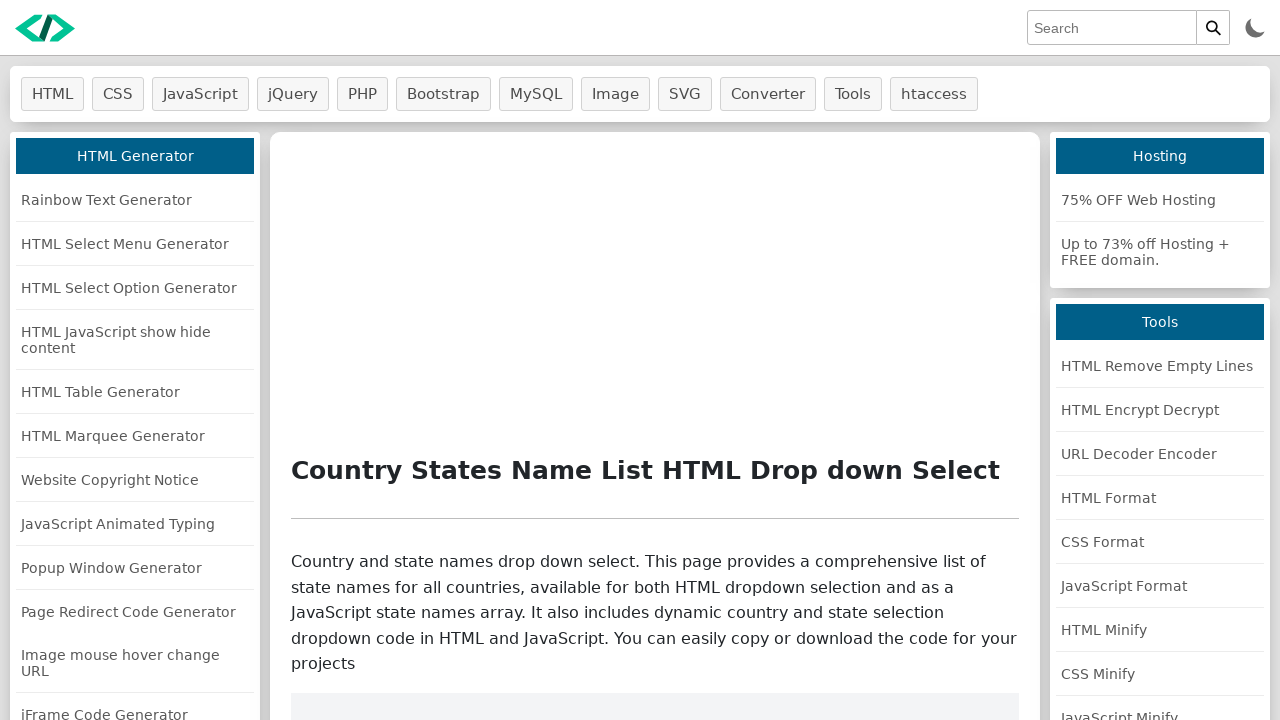

Scrolled to state dropdown
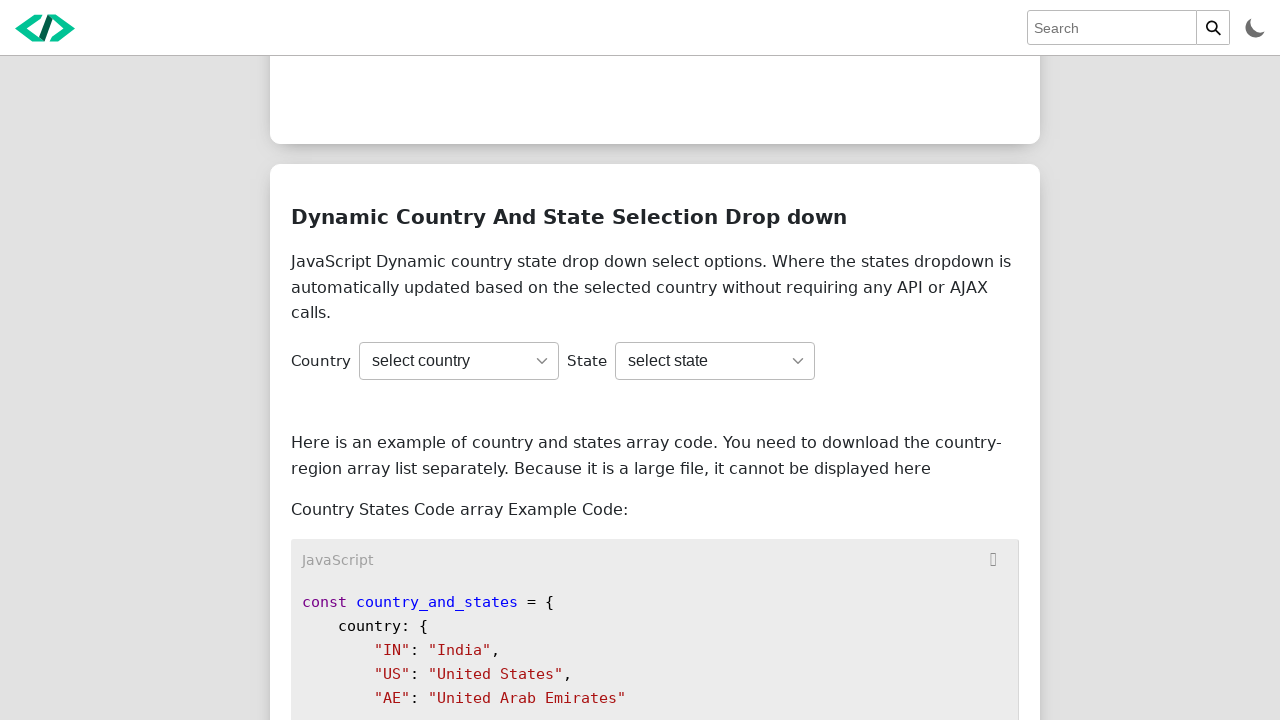

Retrieved all state options from dropdown
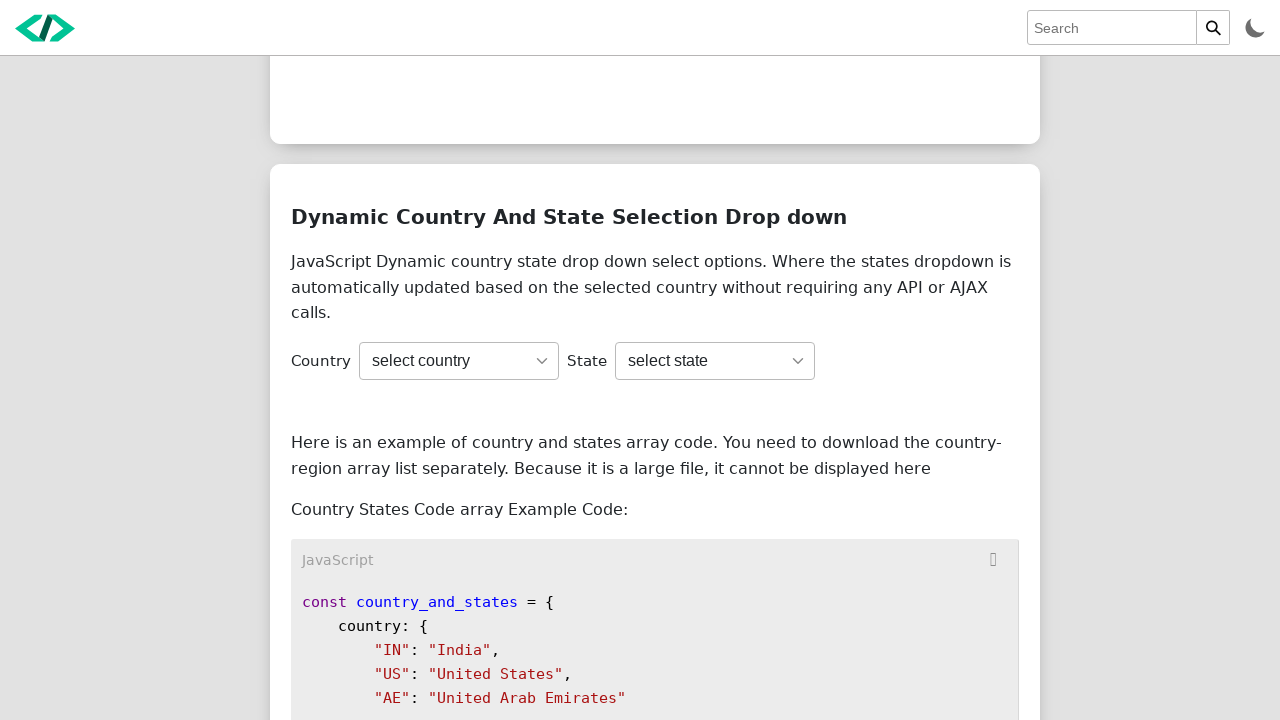

Scrolled to Calculator element
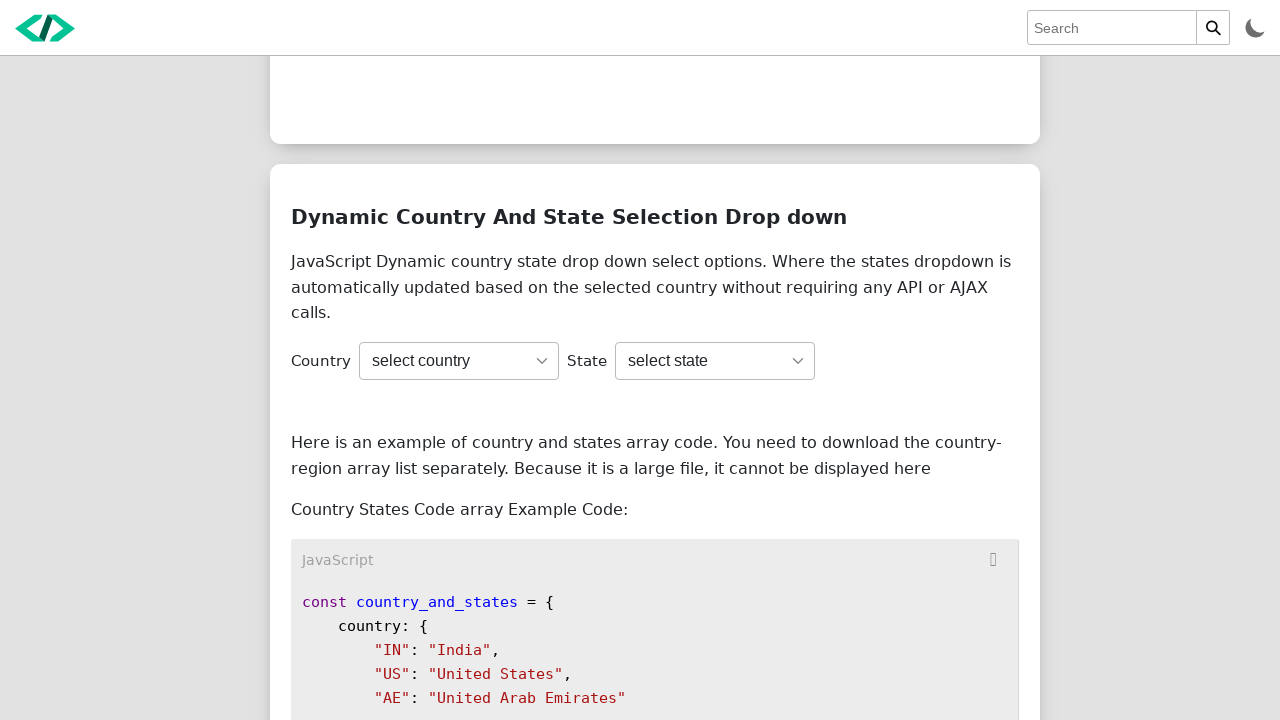

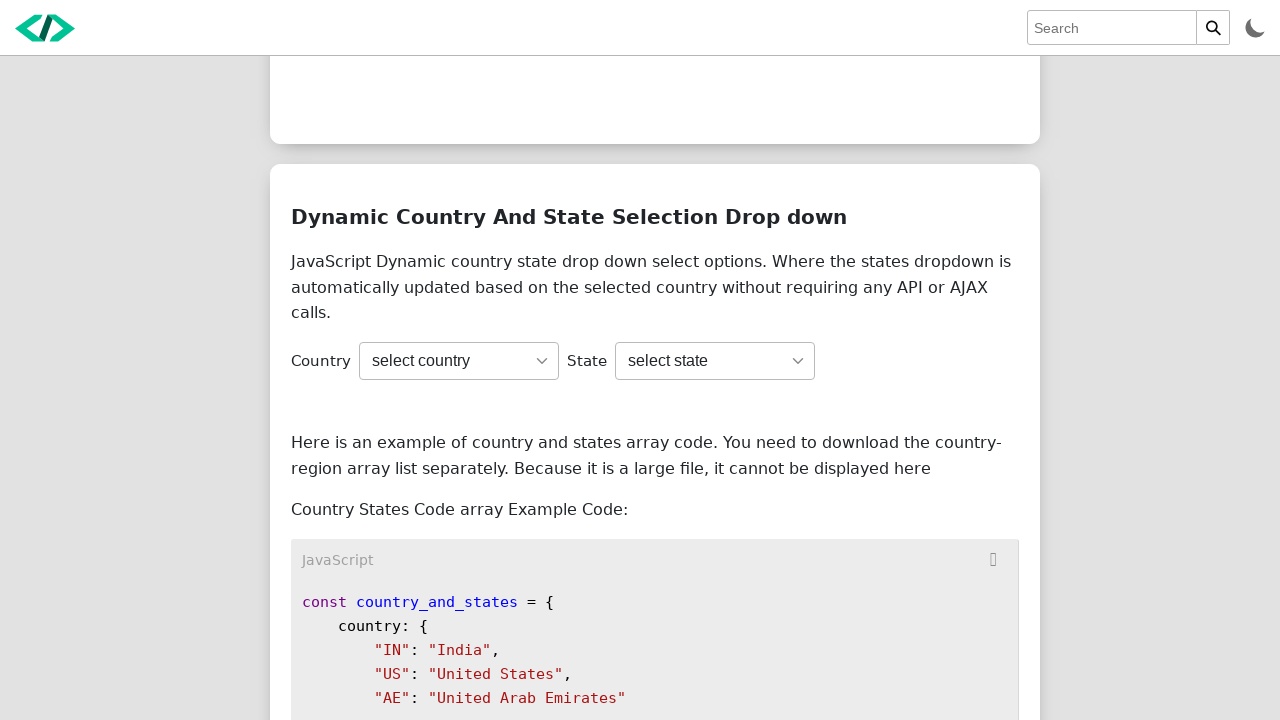